Tests iframe handling by switching to an iframe and clicking a button inside it

Starting URL: https://v1.training-support.net/selenium/iframes

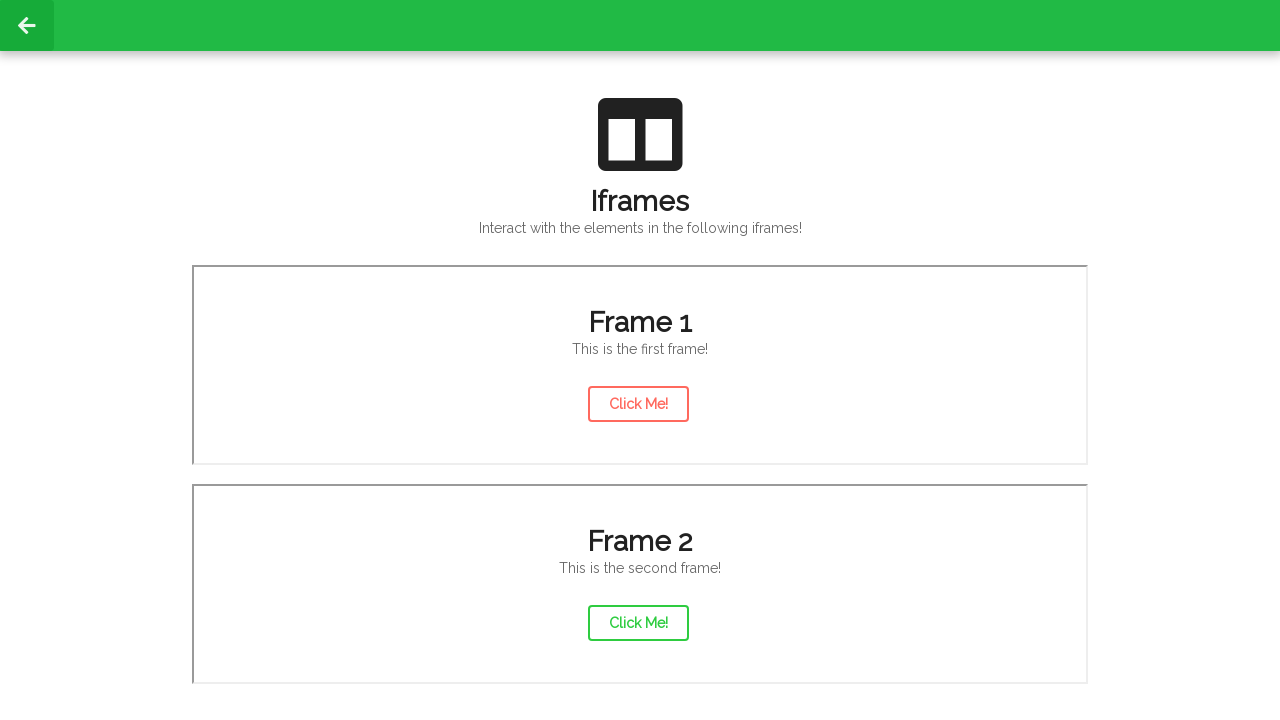

Located the first iframe on the page
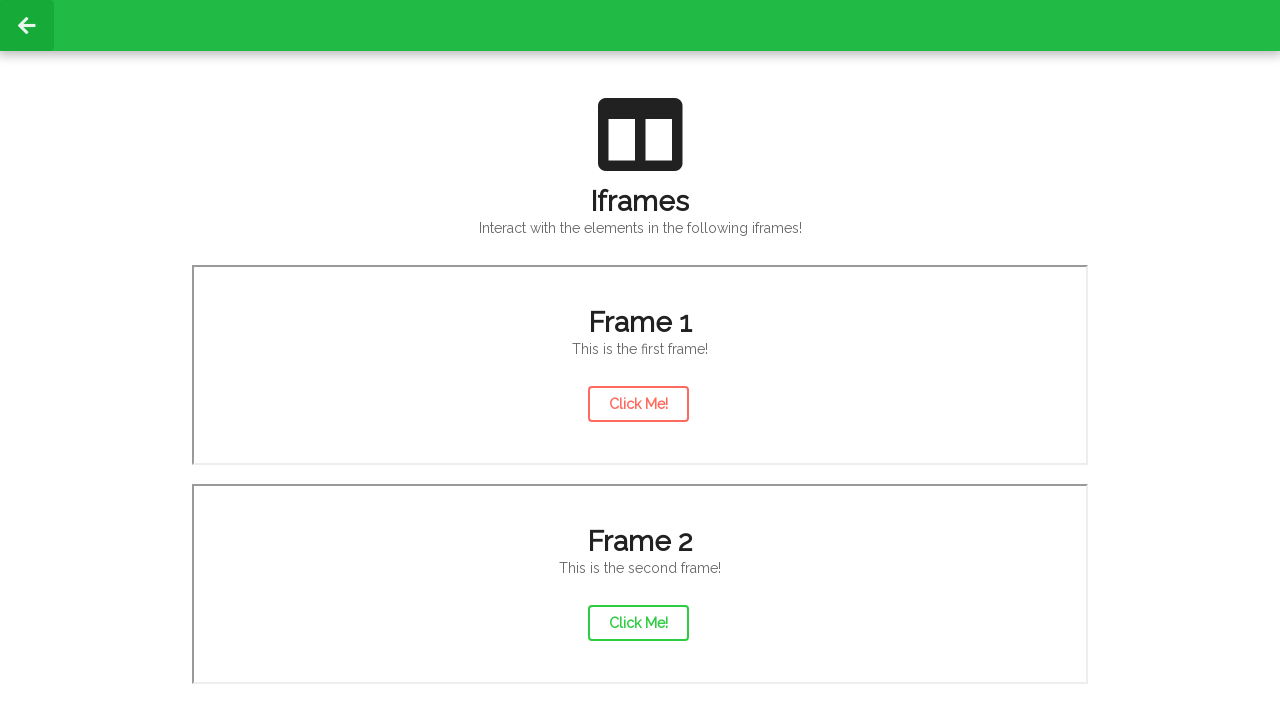

Clicked the action button inside the iframe at (638, 404) on iframe >> nth=0 >> internal:control=enter-frame >> #actionButton
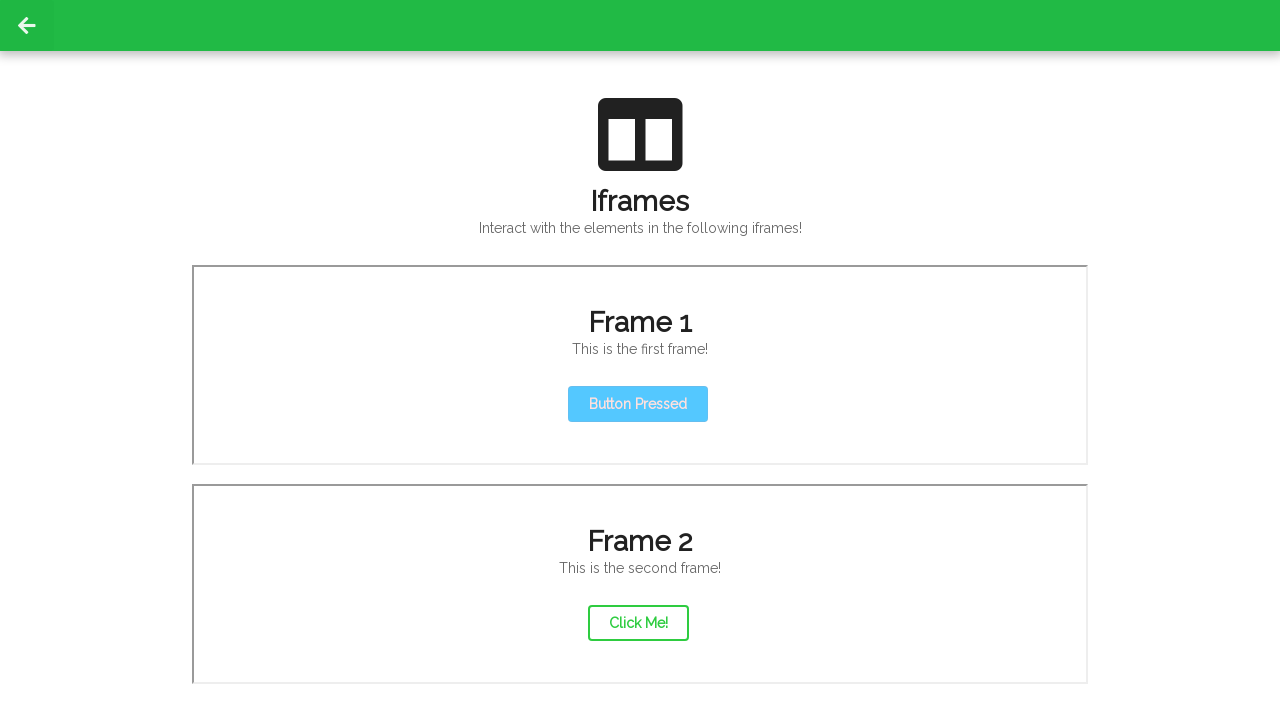

Retrieved button text after click: 'Button Pressed'
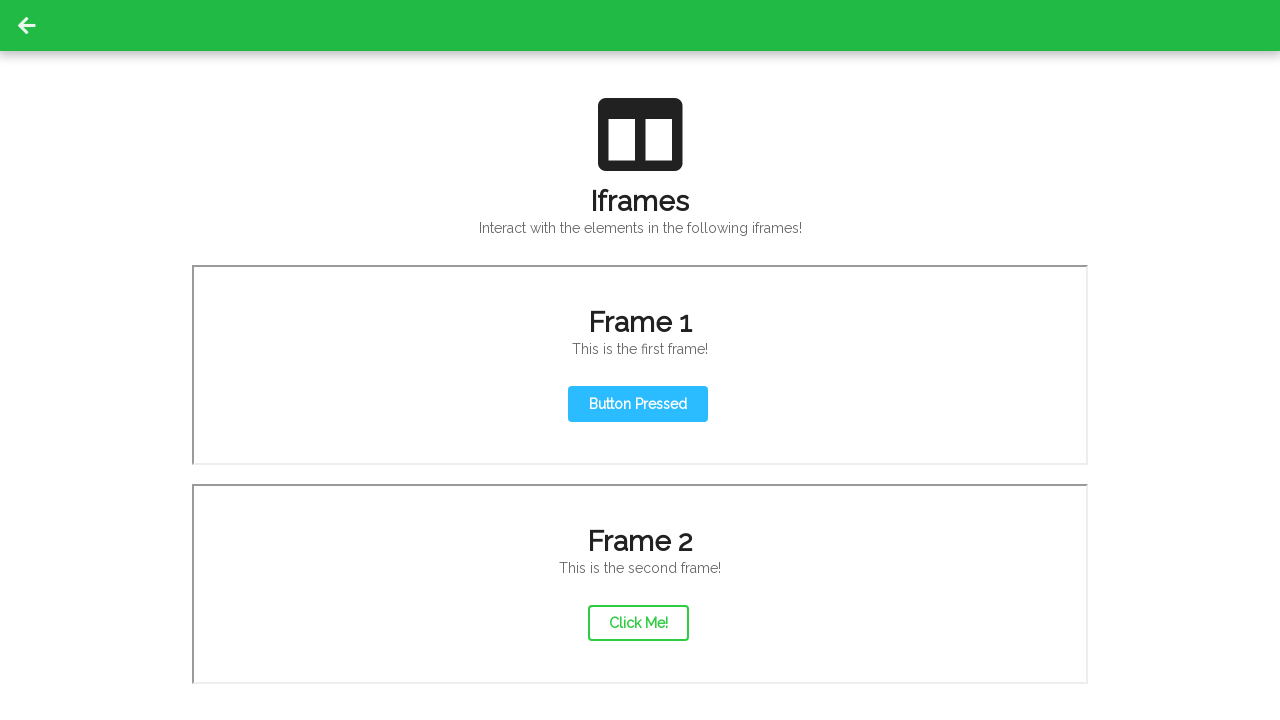

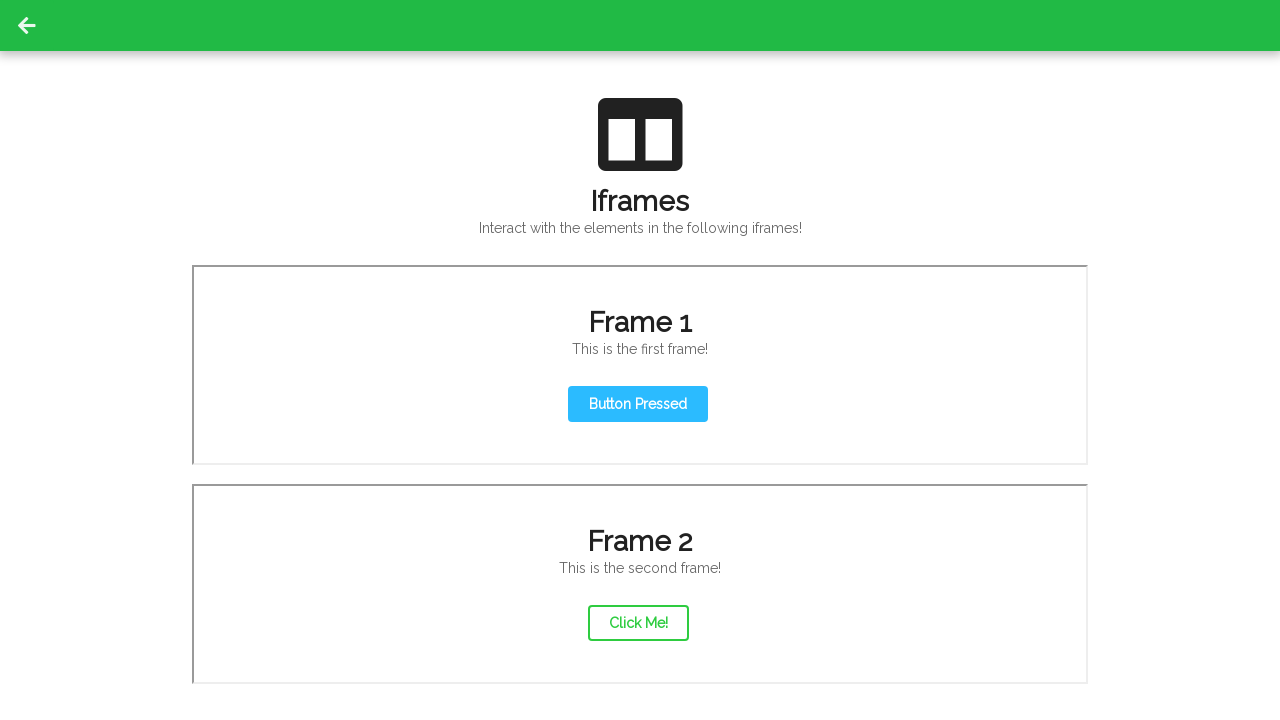